Tests static dropdown selection functionality by selecting currency options using different methods (by index, visible text, and value)

Starting URL: https://www.rahulshettyacademy.com/dropdownsPractise/

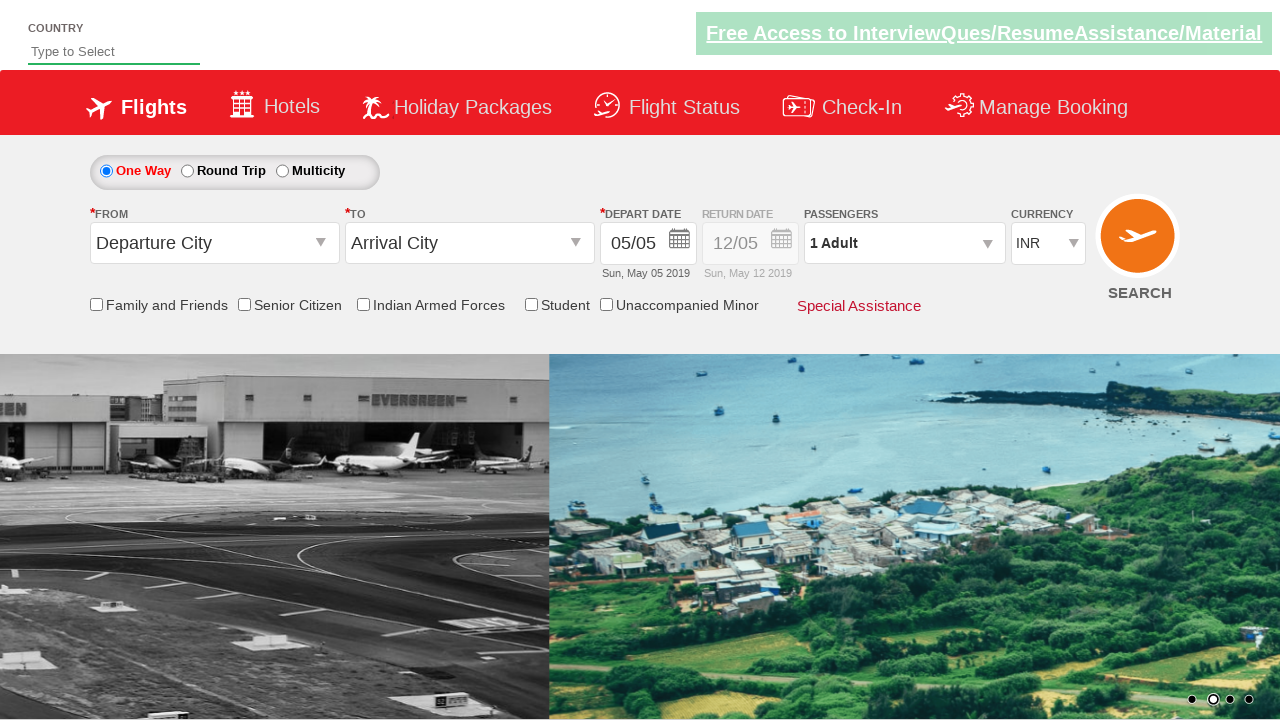

Navigated to dropdown practice page
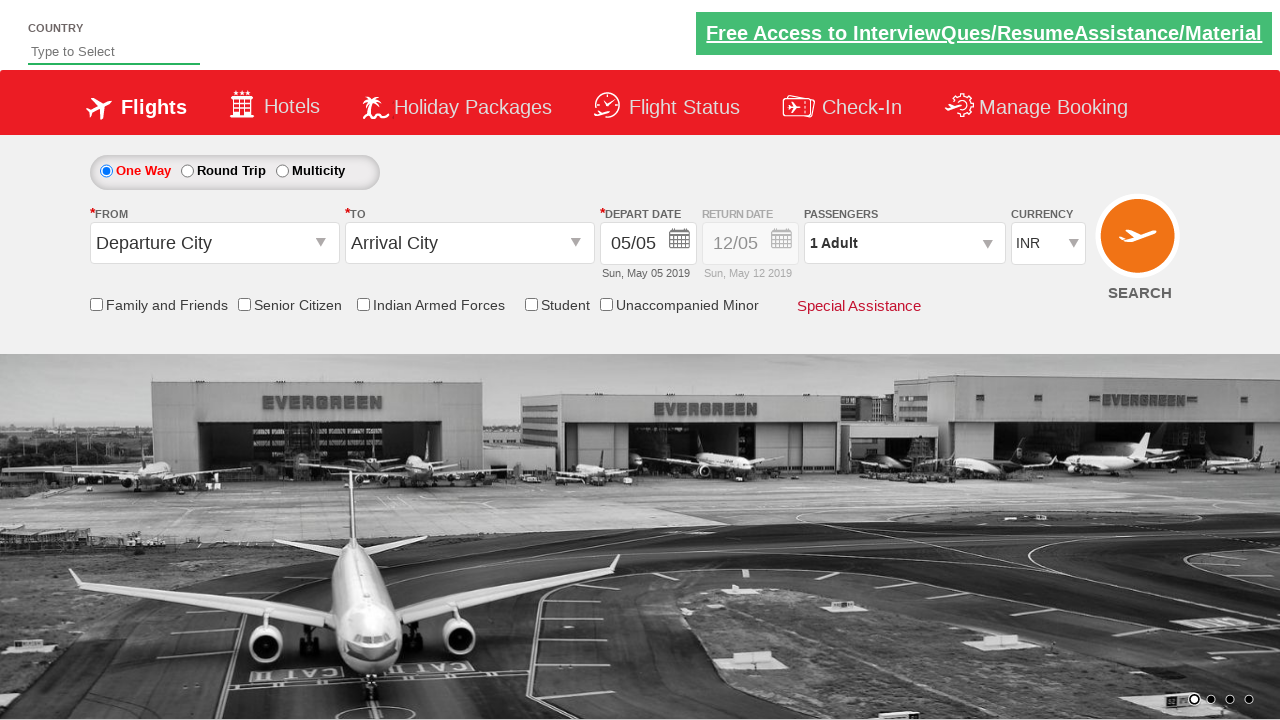

Located currency dropdown element
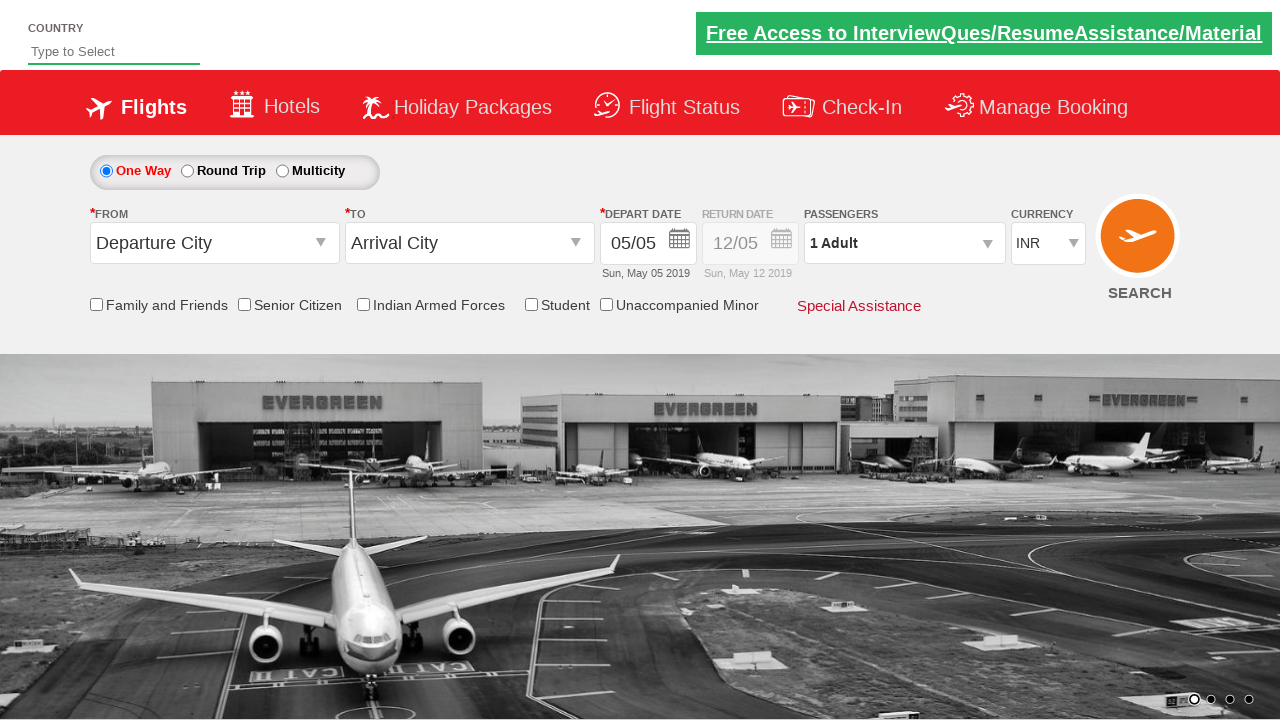

Selected currency dropdown option by index 3 (4th option) on #ctl00_mainContent_DropDownListCurrency
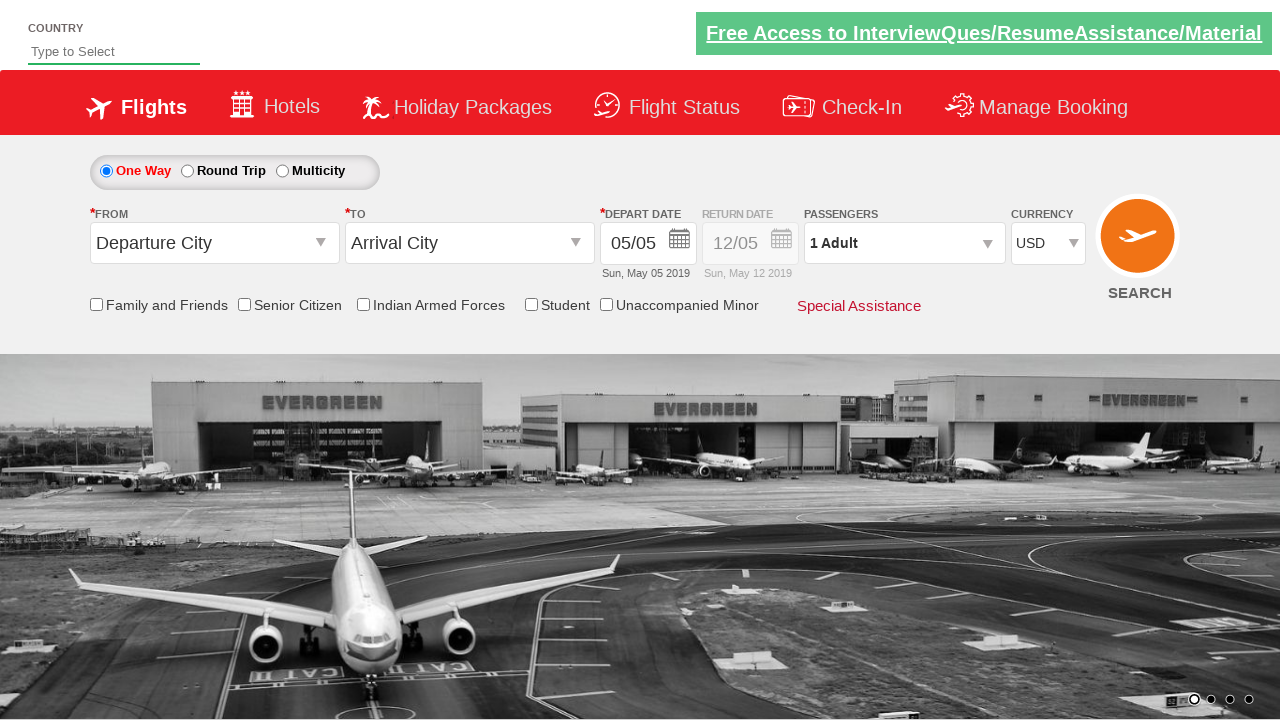

Selected currency dropdown option by visible text 'INR' on #ctl00_mainContent_DropDownListCurrency
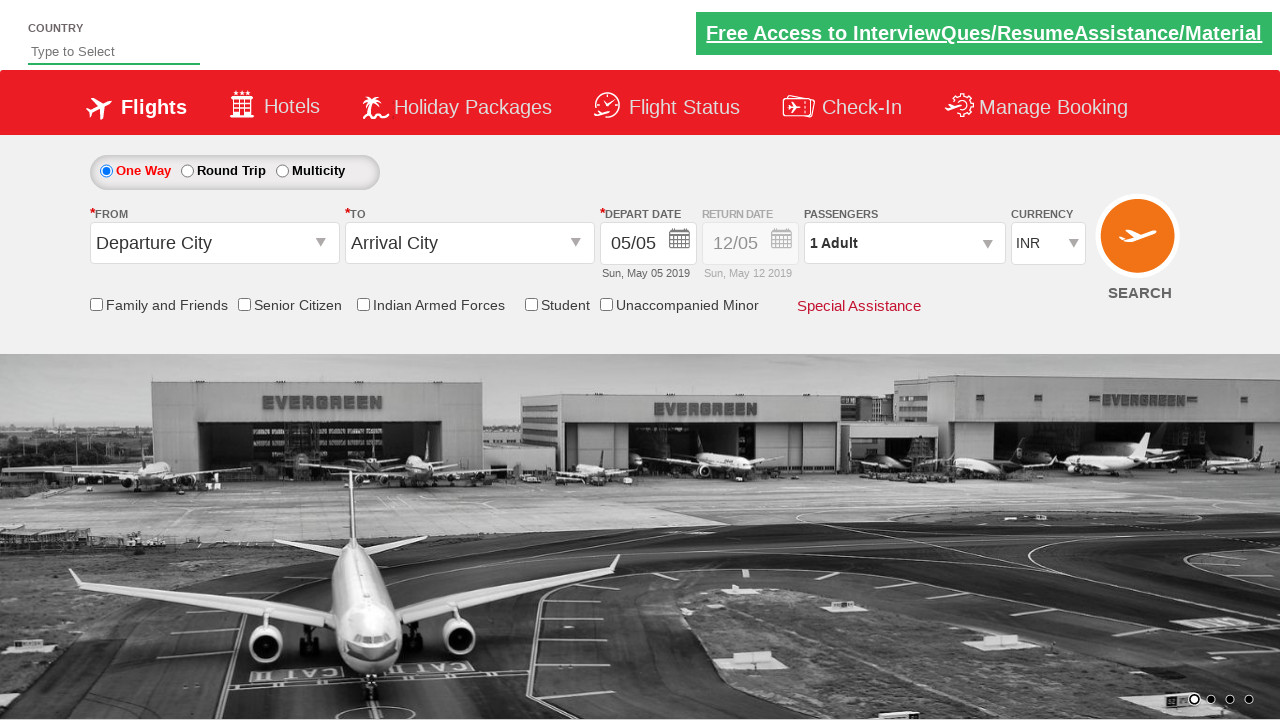

Selected currency dropdown option by value 'AED' on #ctl00_mainContent_DropDownListCurrency
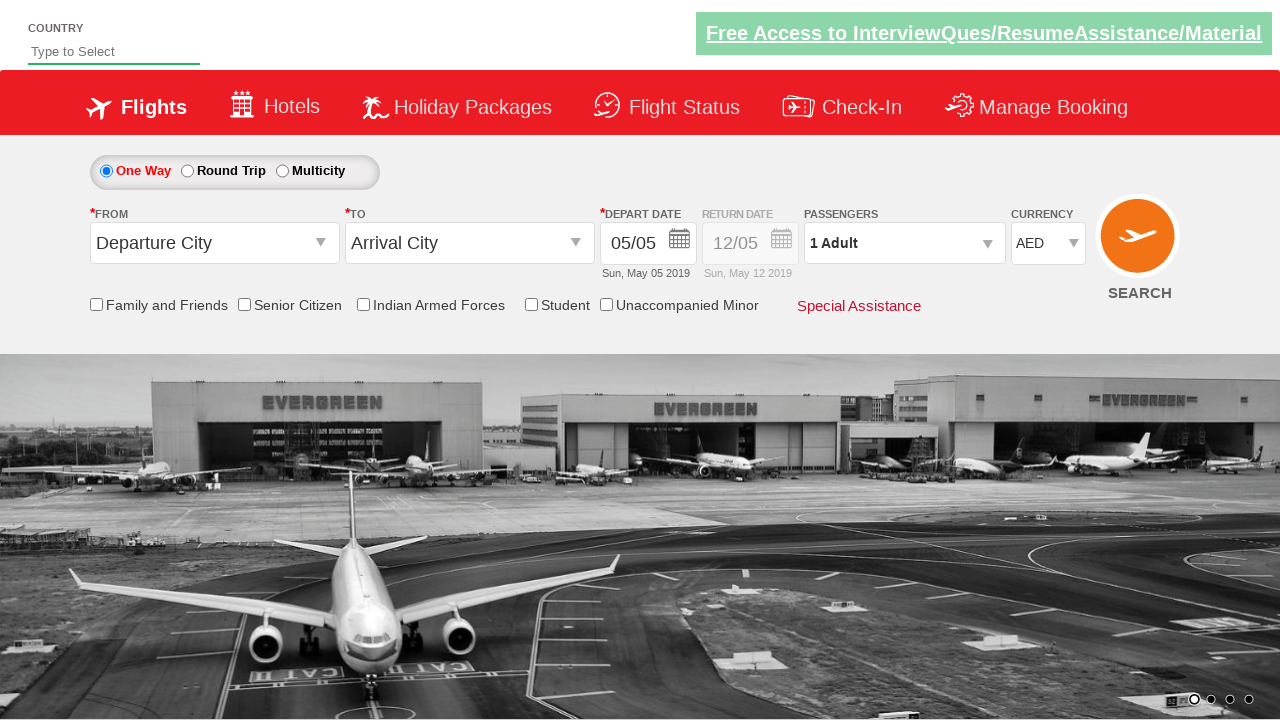

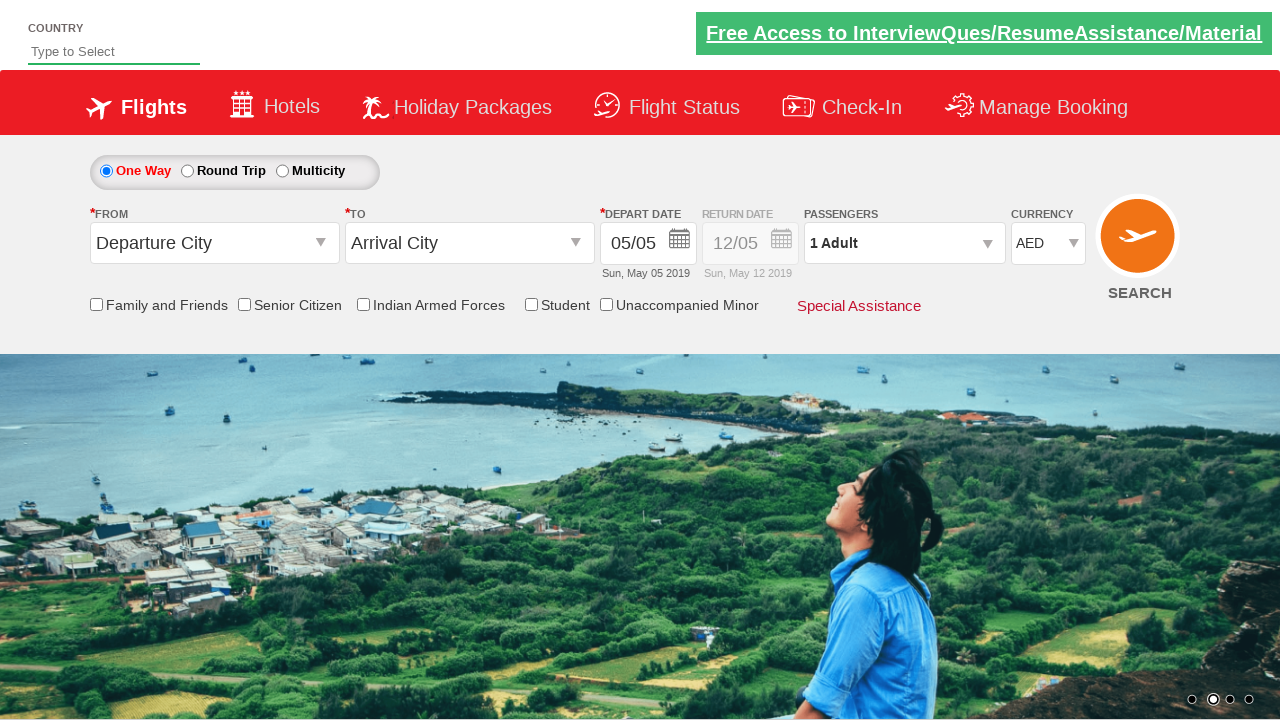